Navigates to Flipkart homepage and retrieves the page title

Starting URL: https://www.flipkart.com/

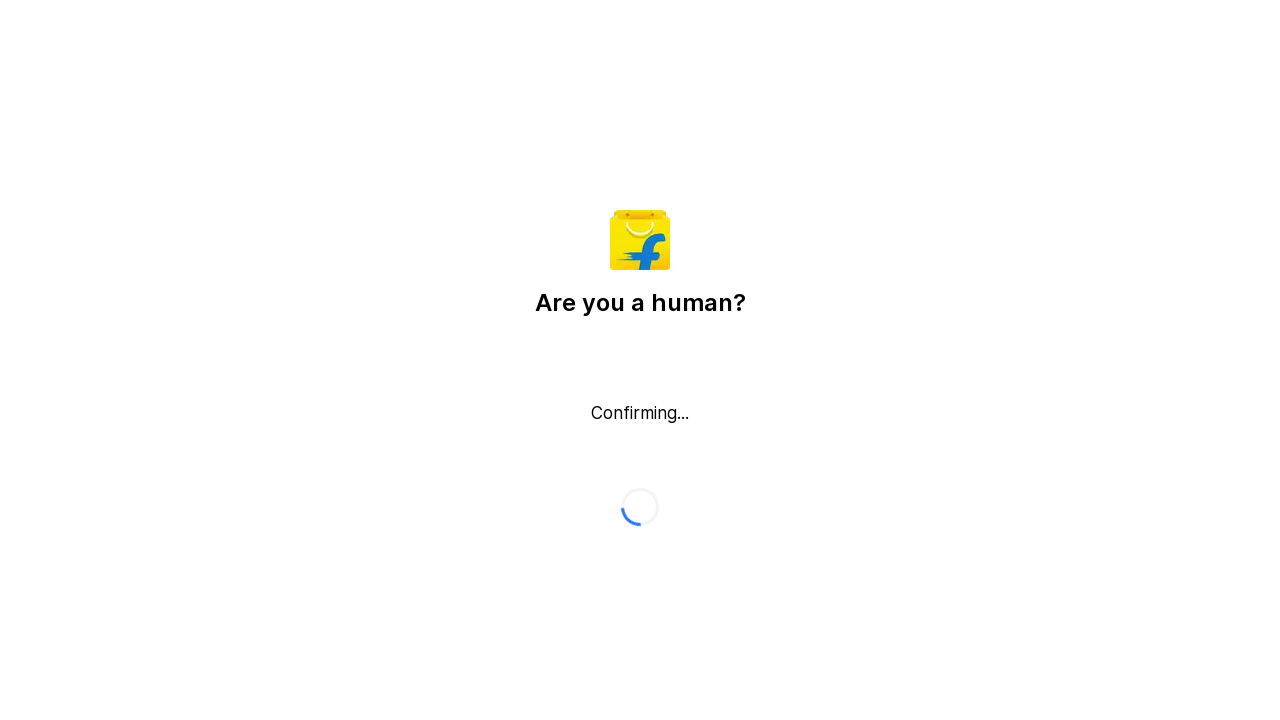

Waited for page to reach networkidle state
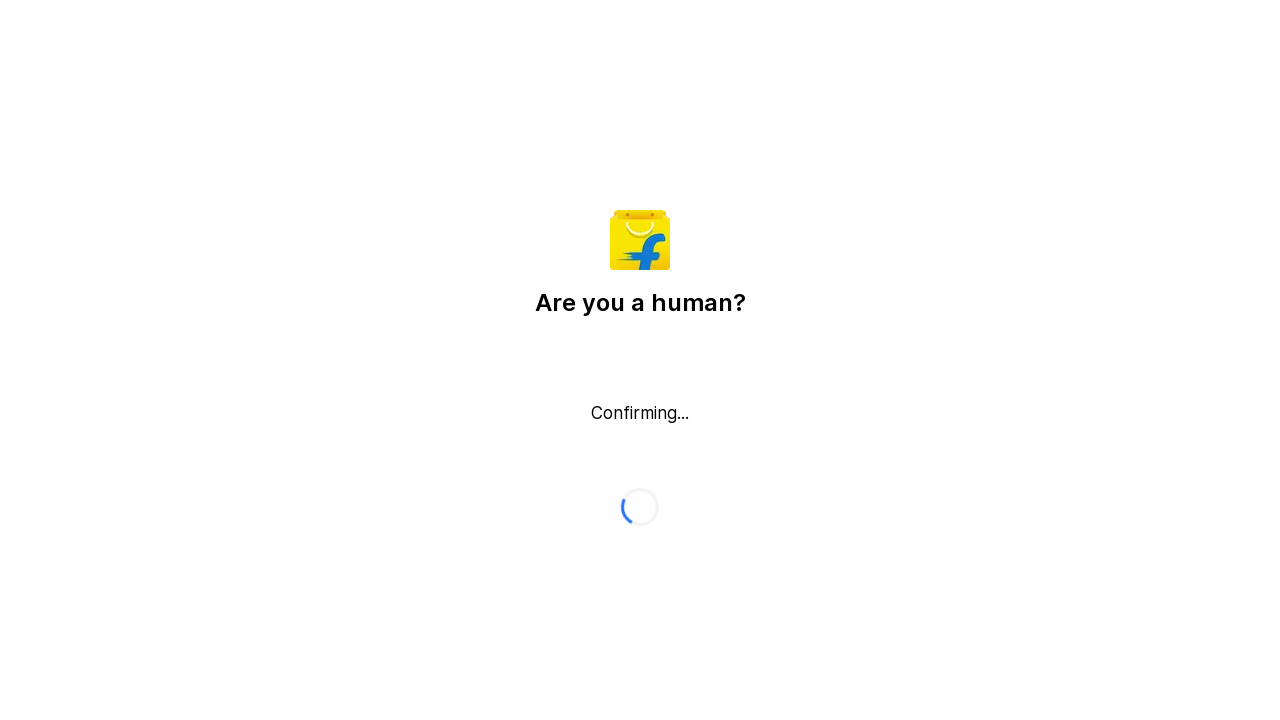

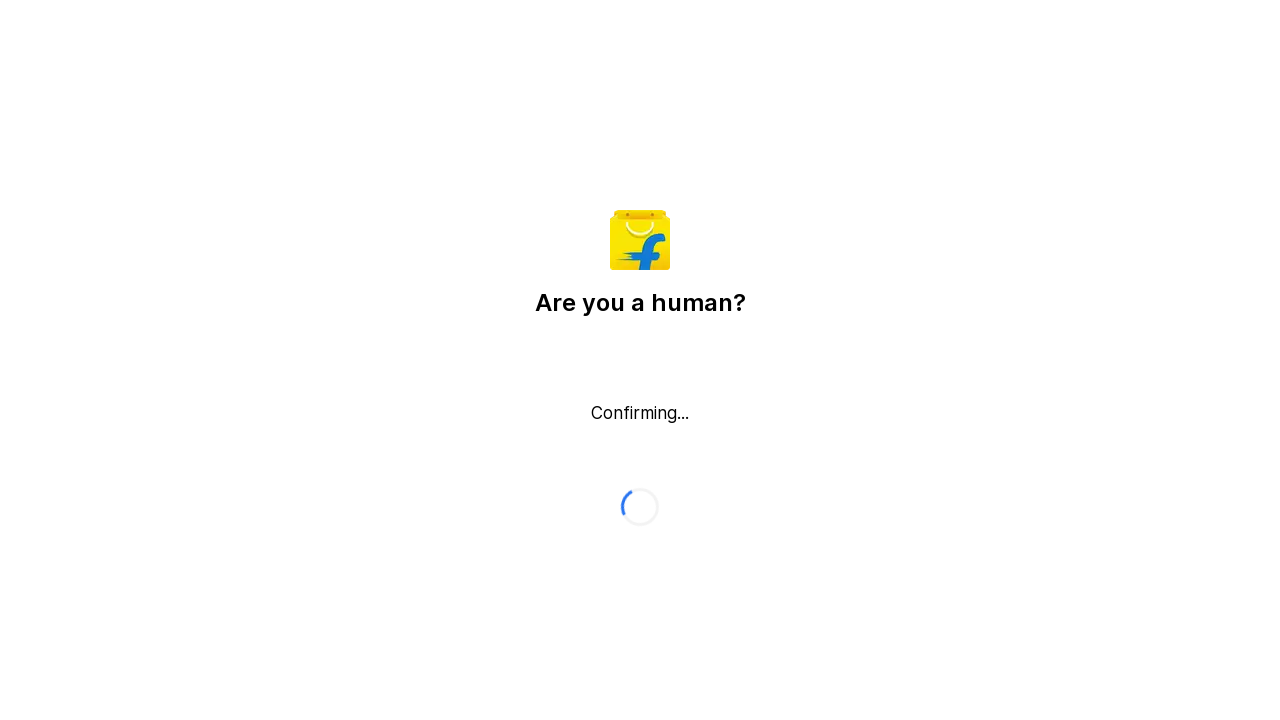